Tests Target.com search functionality by searching for "4k television" and pressing Enter

Starting URL: https://www.target.com/

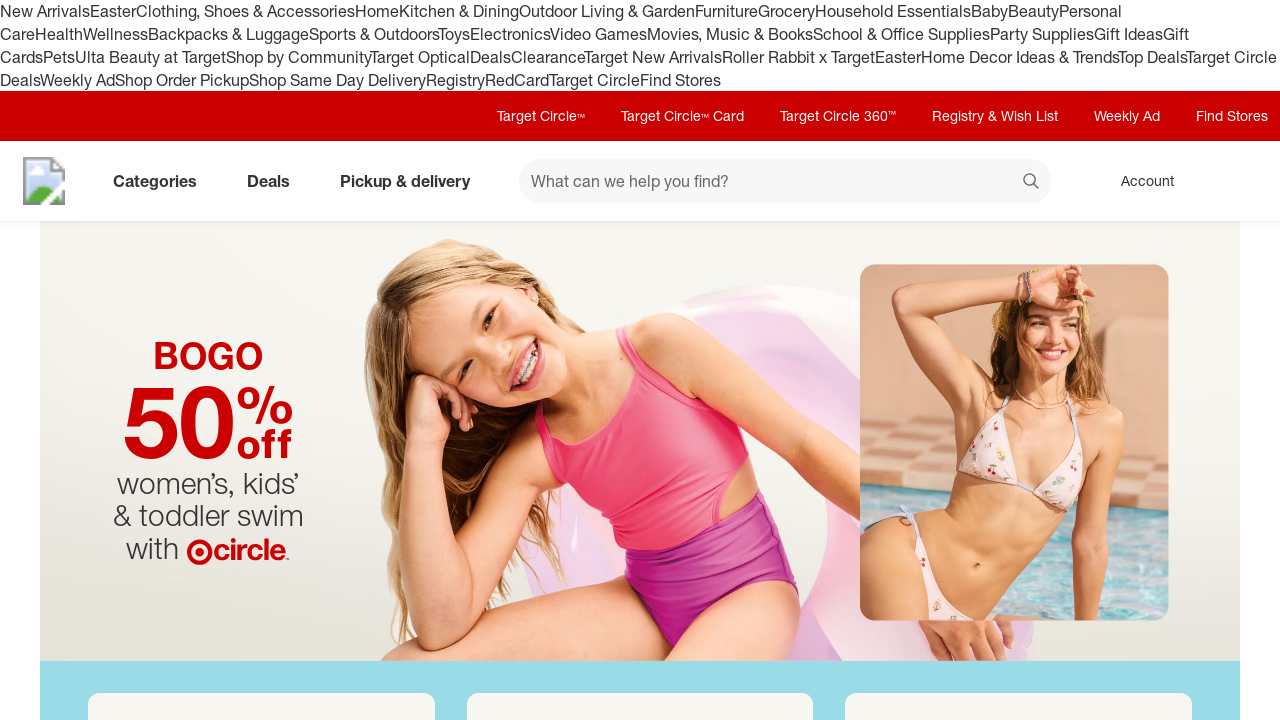

Navigated to Target.com homepage
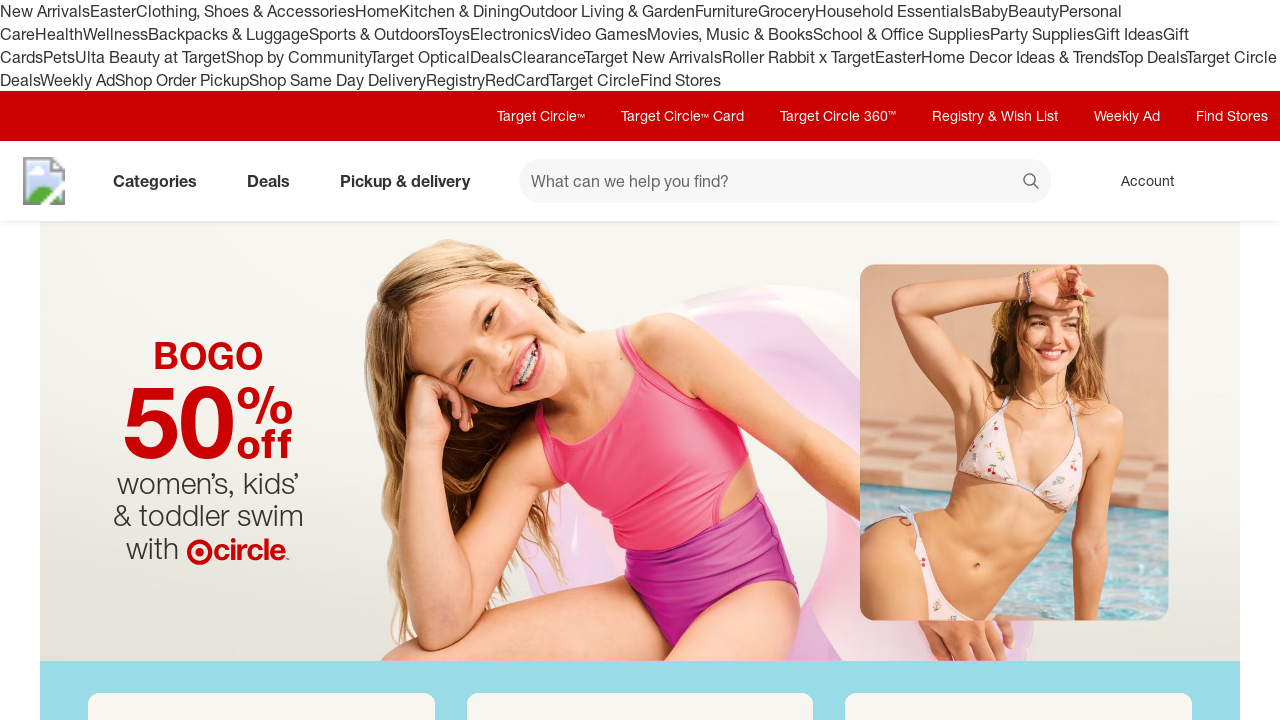

Filled search field with '4k television' on #search
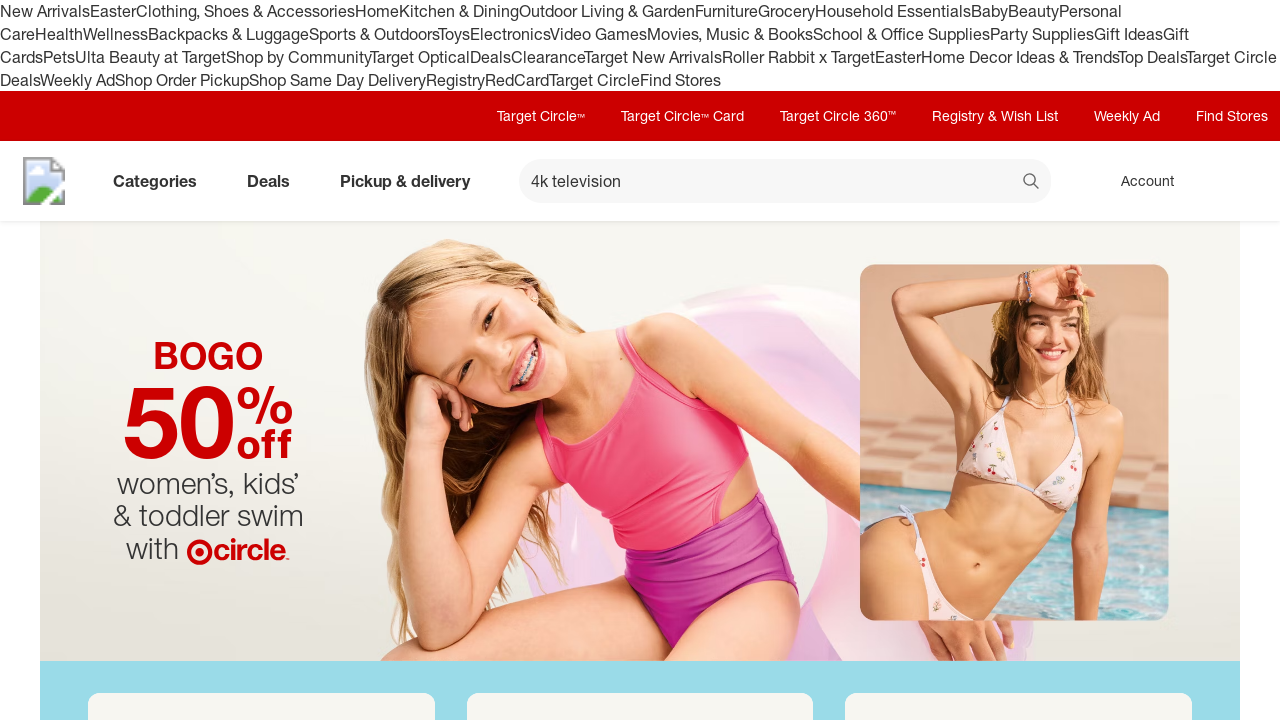

Pressed Enter to search for 4k television on #search
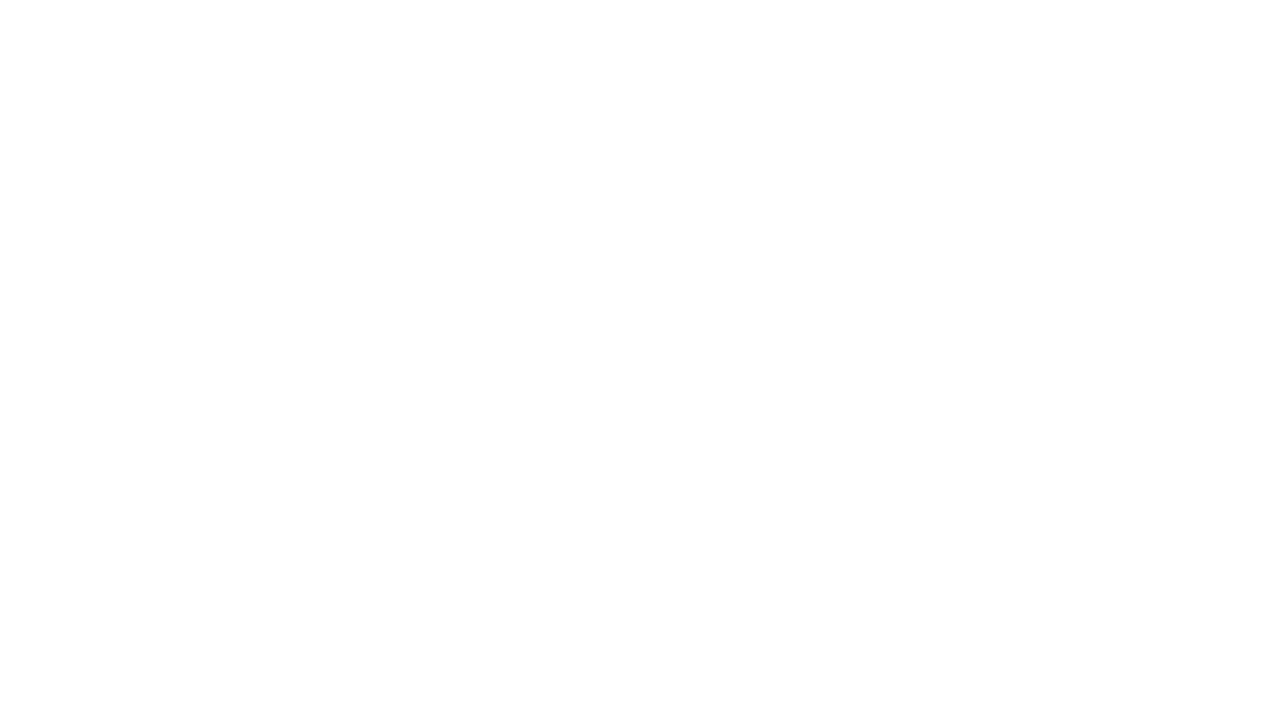

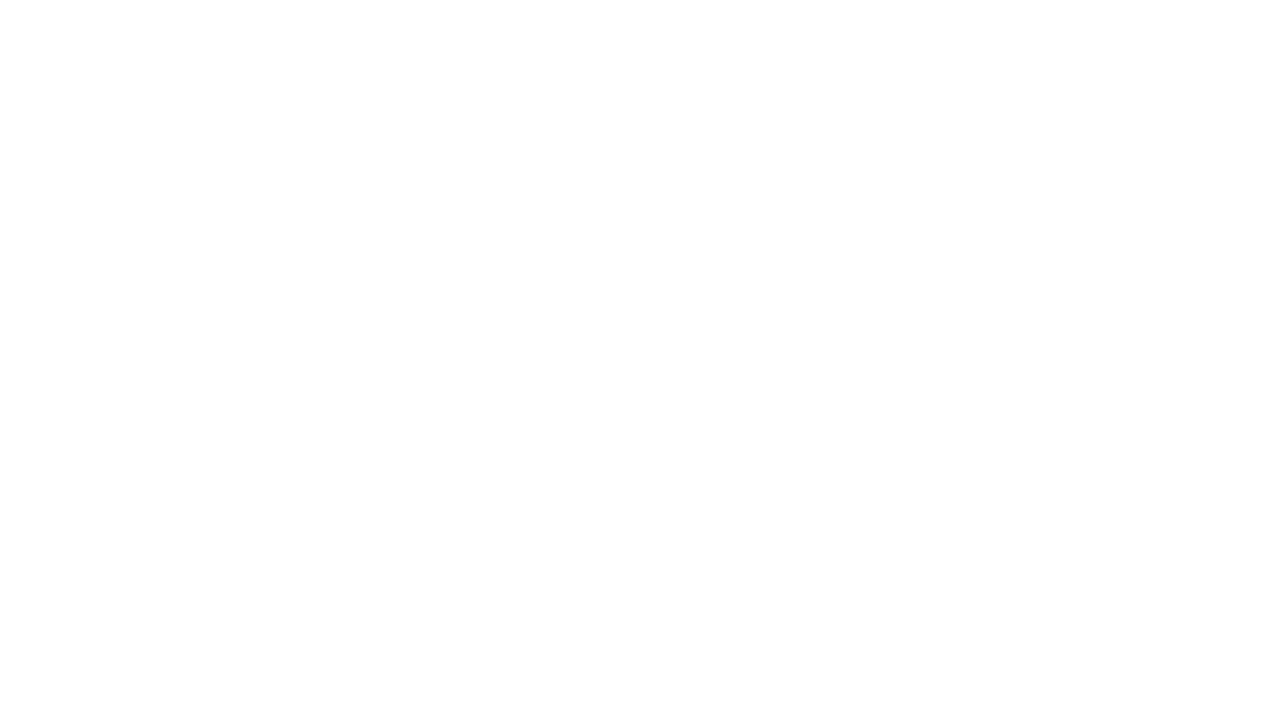